Tests input field functionality by entering text, clearing it, and entering new text using Firefox

Starting URL: http://the-internet.herokuapp.com/inputs

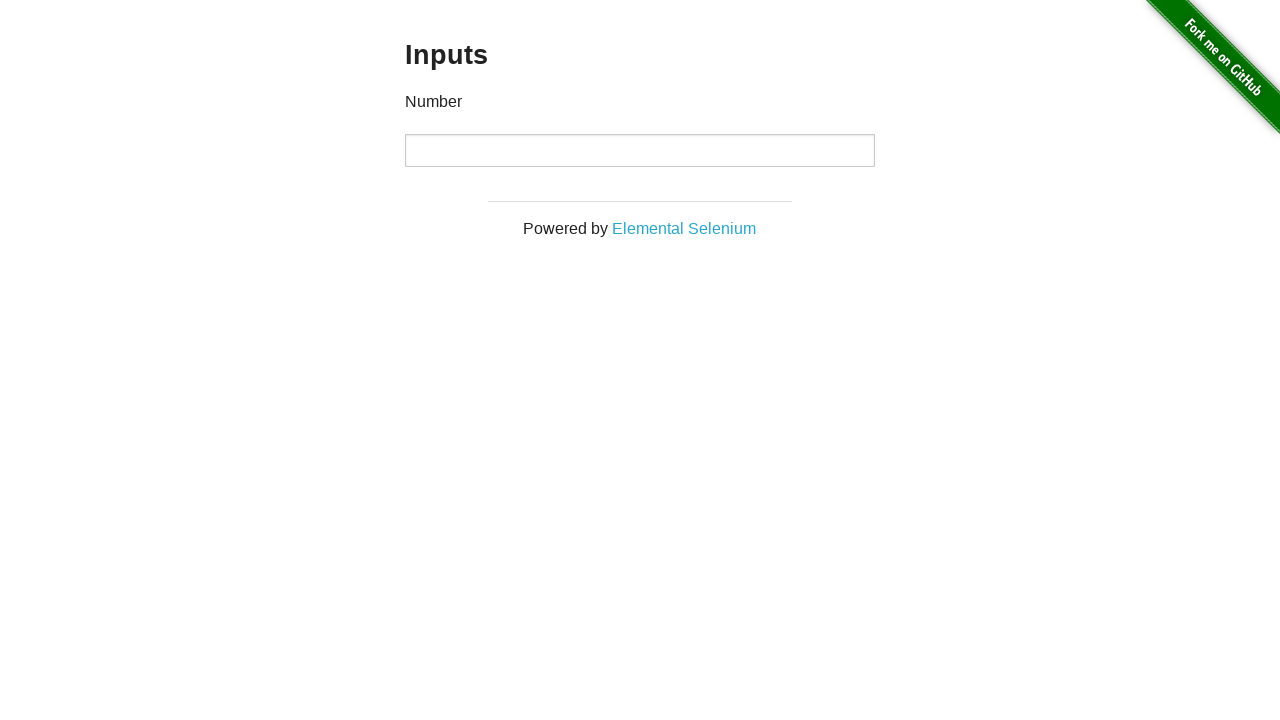

Waited for input field to load
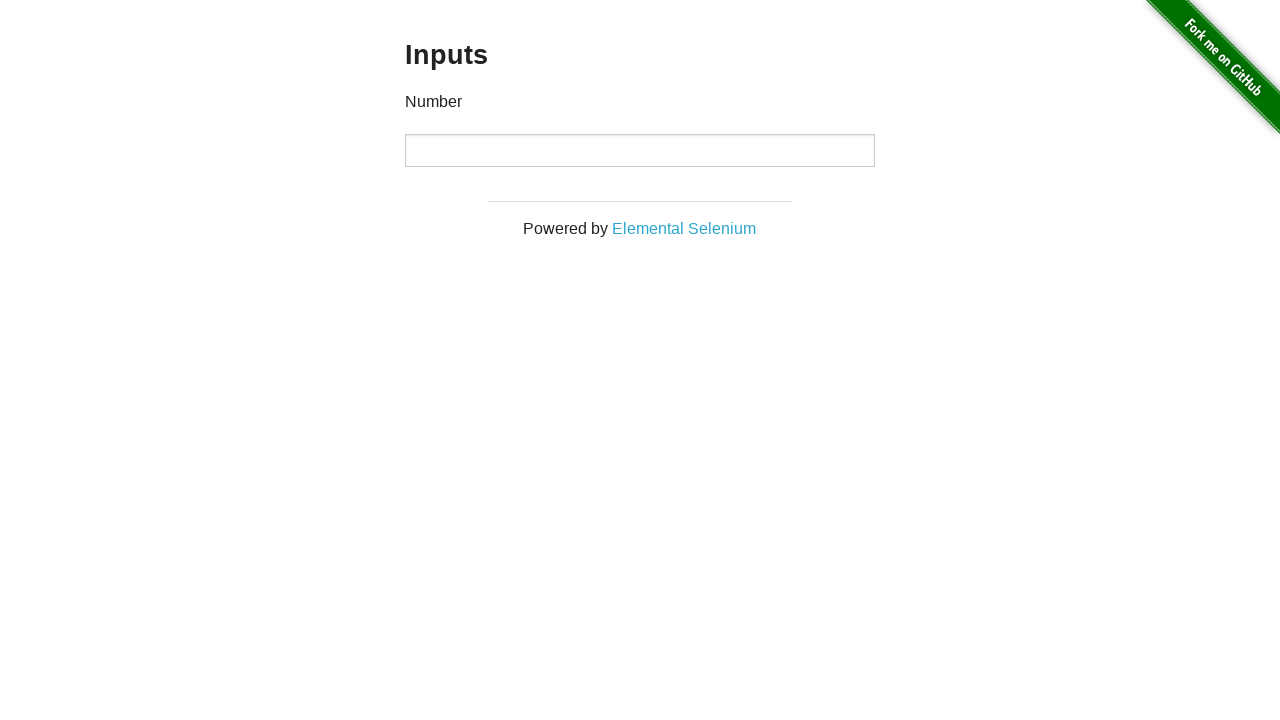

Entered '1000' into the input field
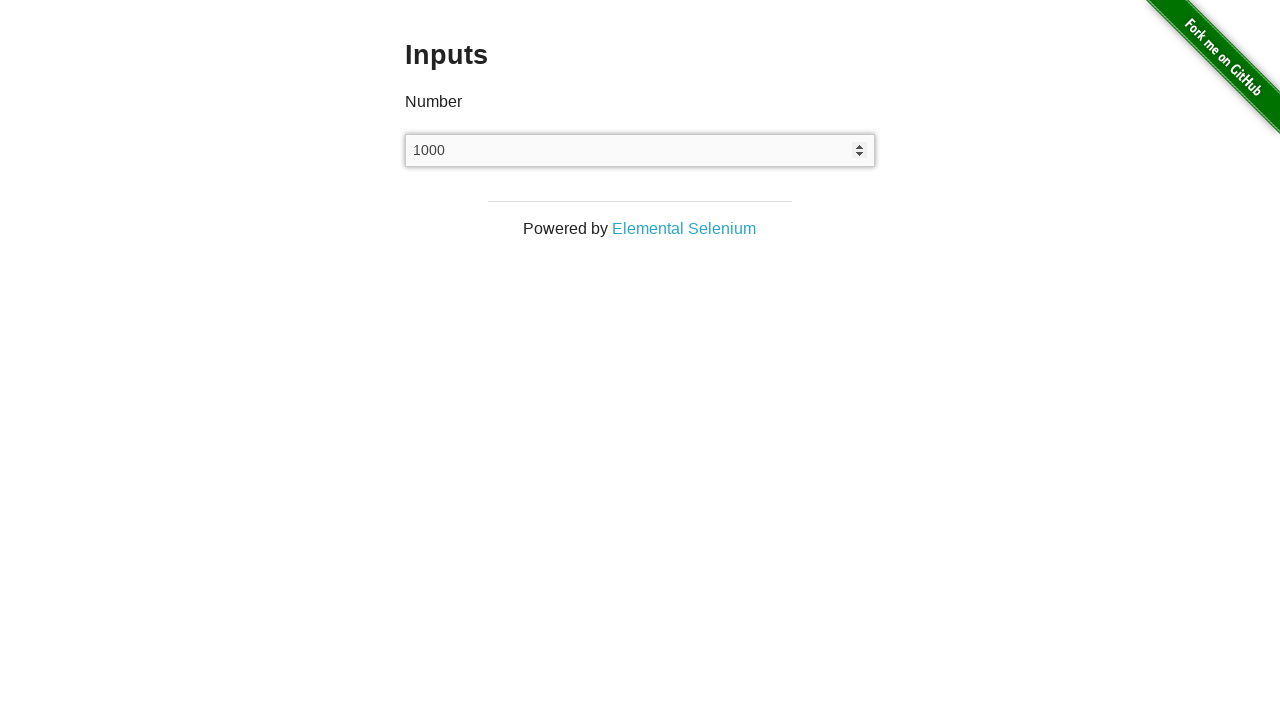

Cleared the input field
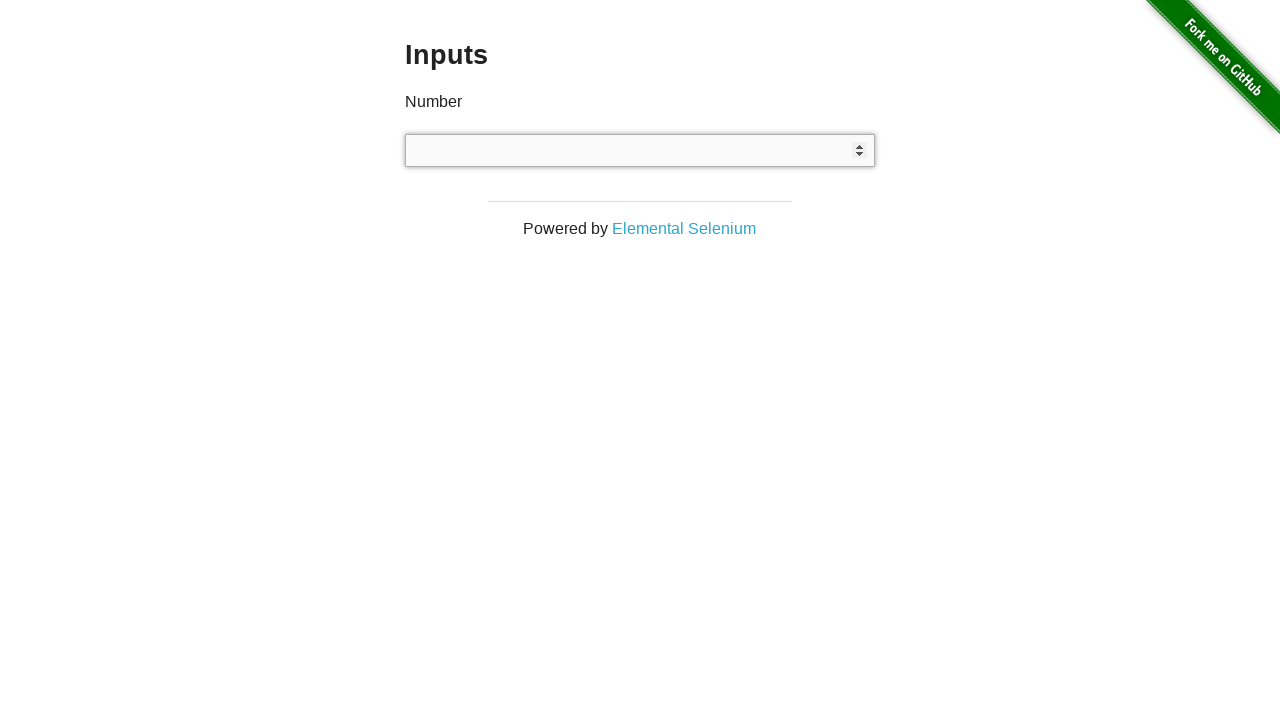

Entered '999' into the input field
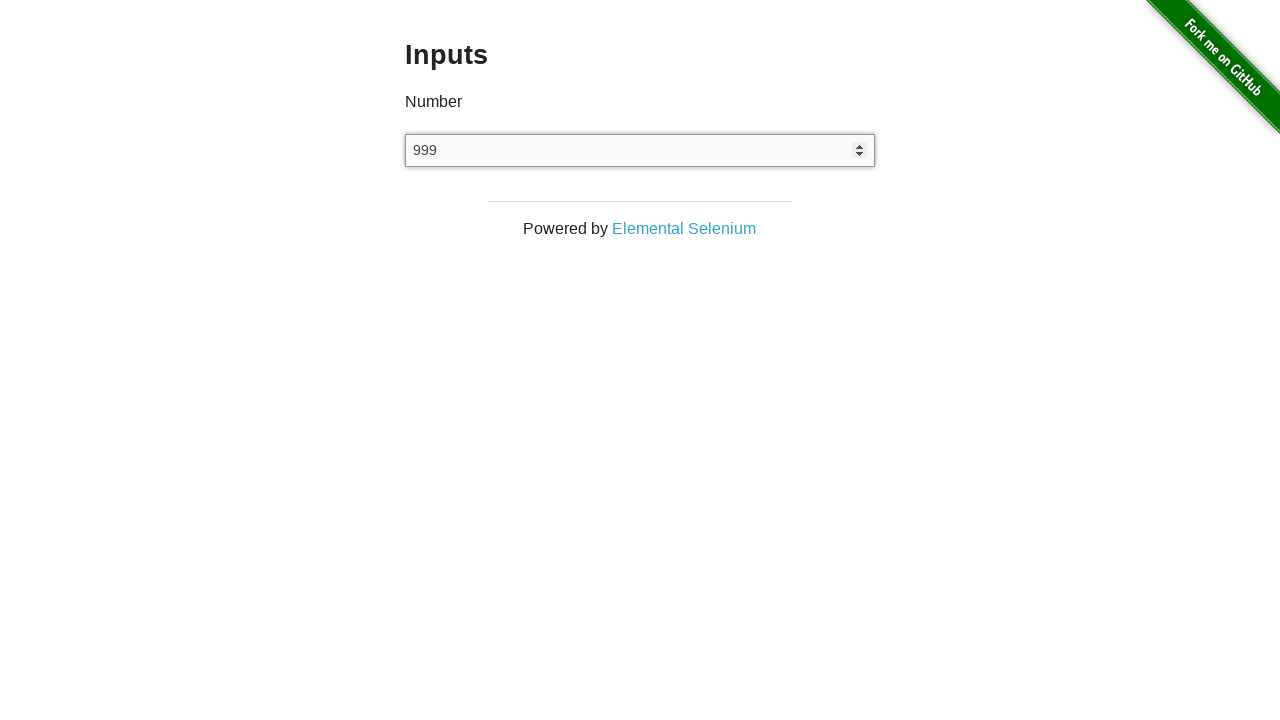

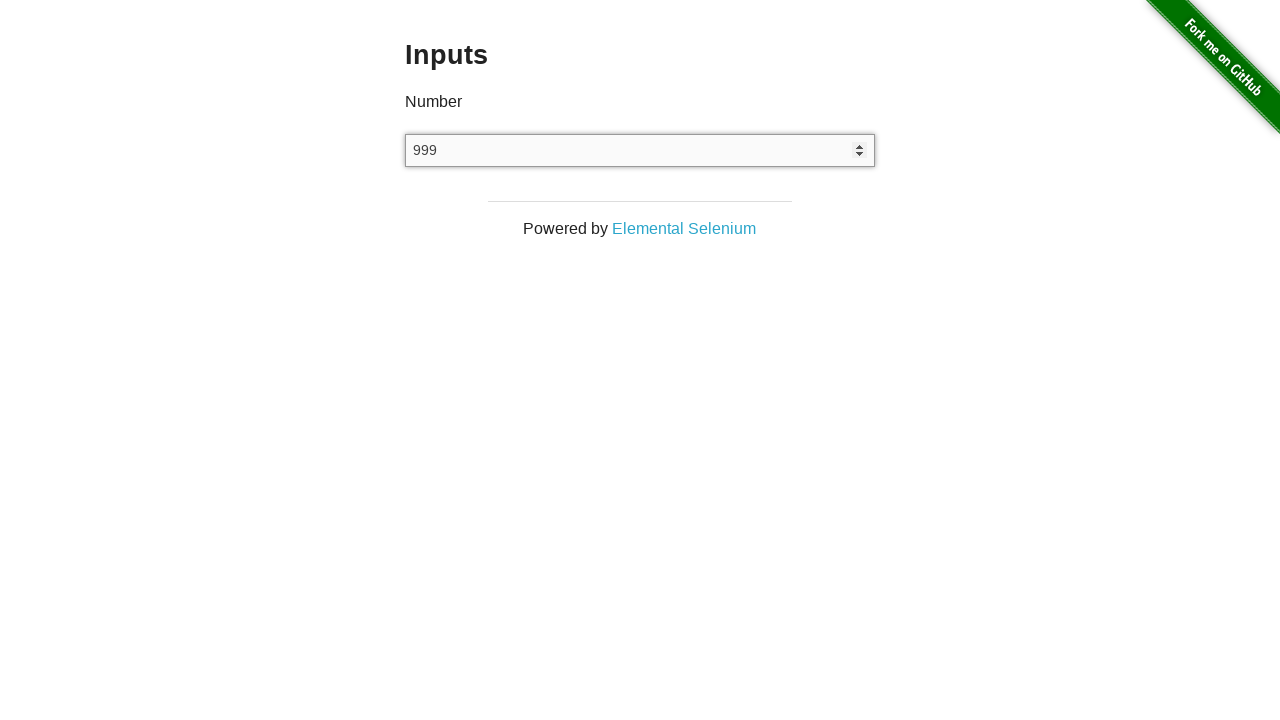